Tests dropdown selection functionality by selecting options from multiple dropdown elements on the Select2 demo page

Starting URL: https://select2.org/getting-started/basic-usage

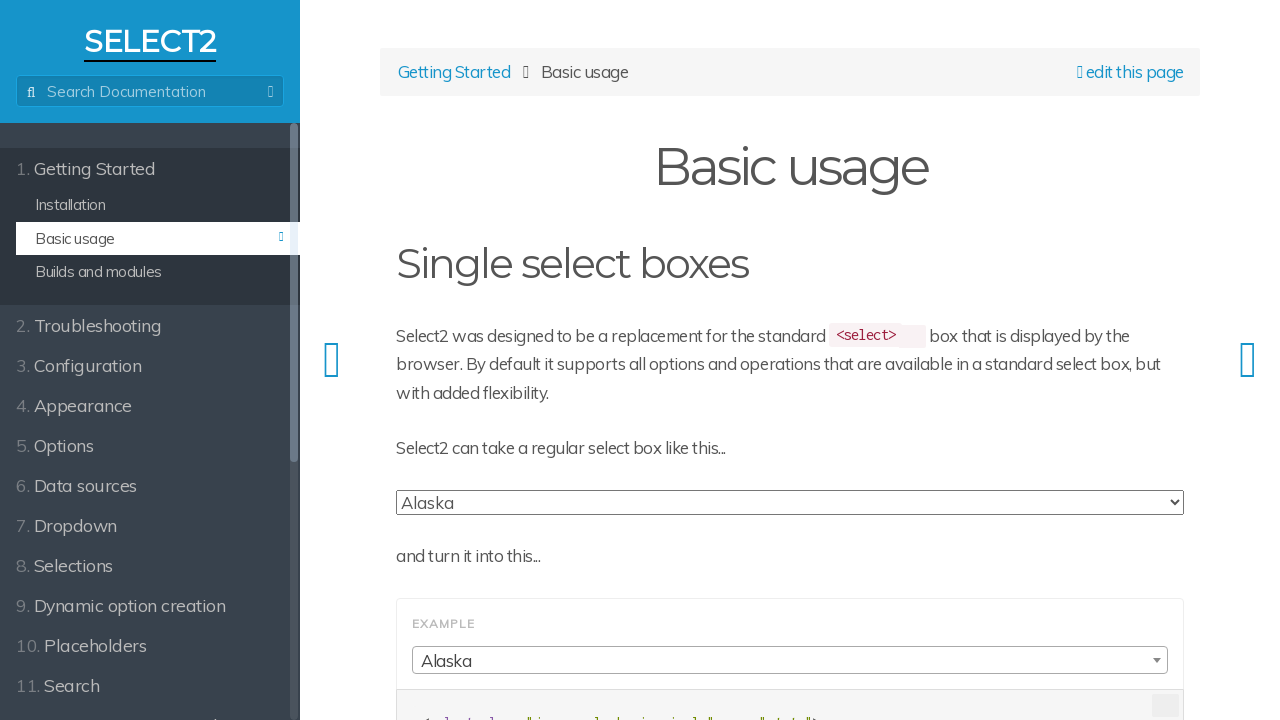

Selected 'New Mexico' from first standard HTML select dropdown on (//select)[1]
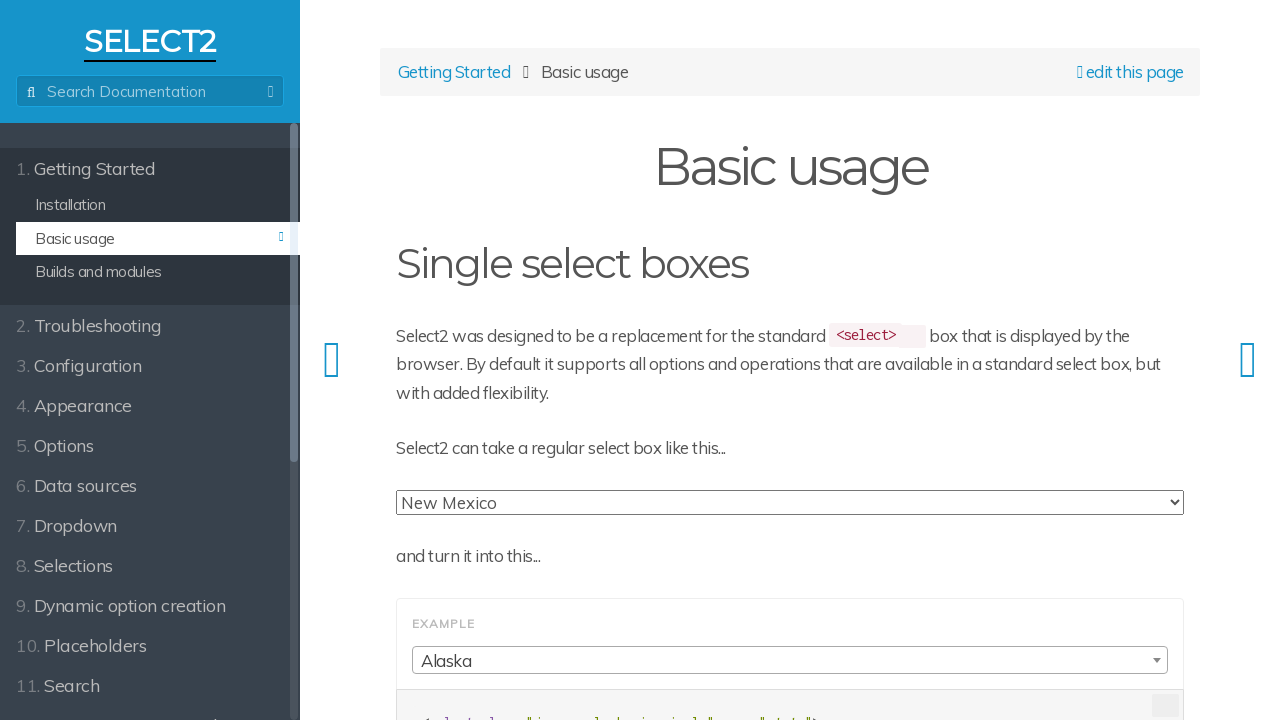

Selected 'Rhode Island' from second Select2 dropdown on (//select)[2]
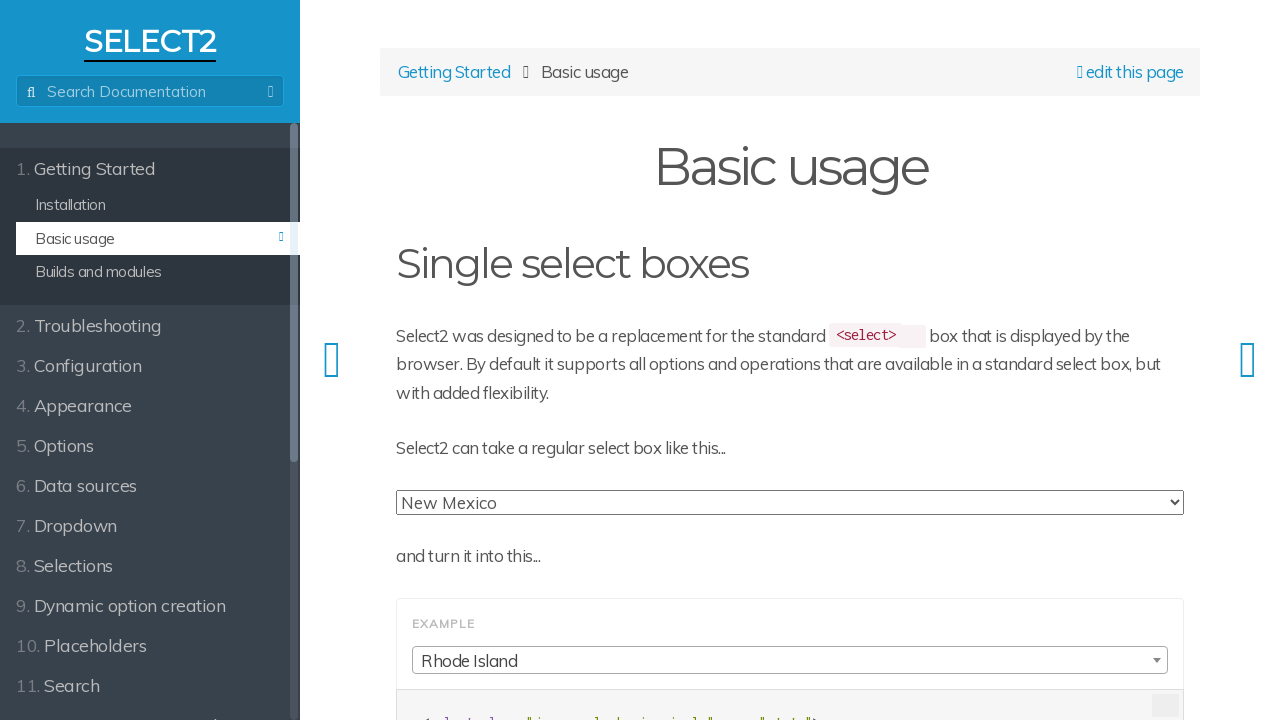

Selected 'Nevada' from third Select2 dropdown on (//select)[3]
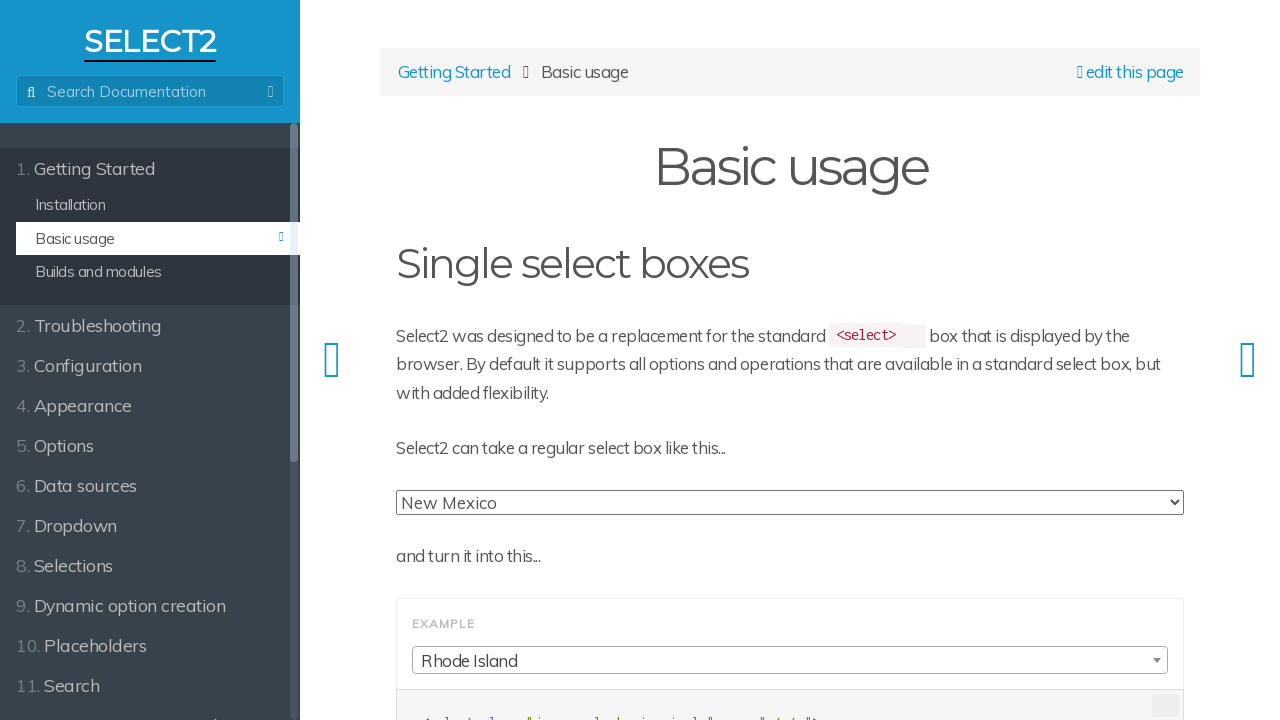

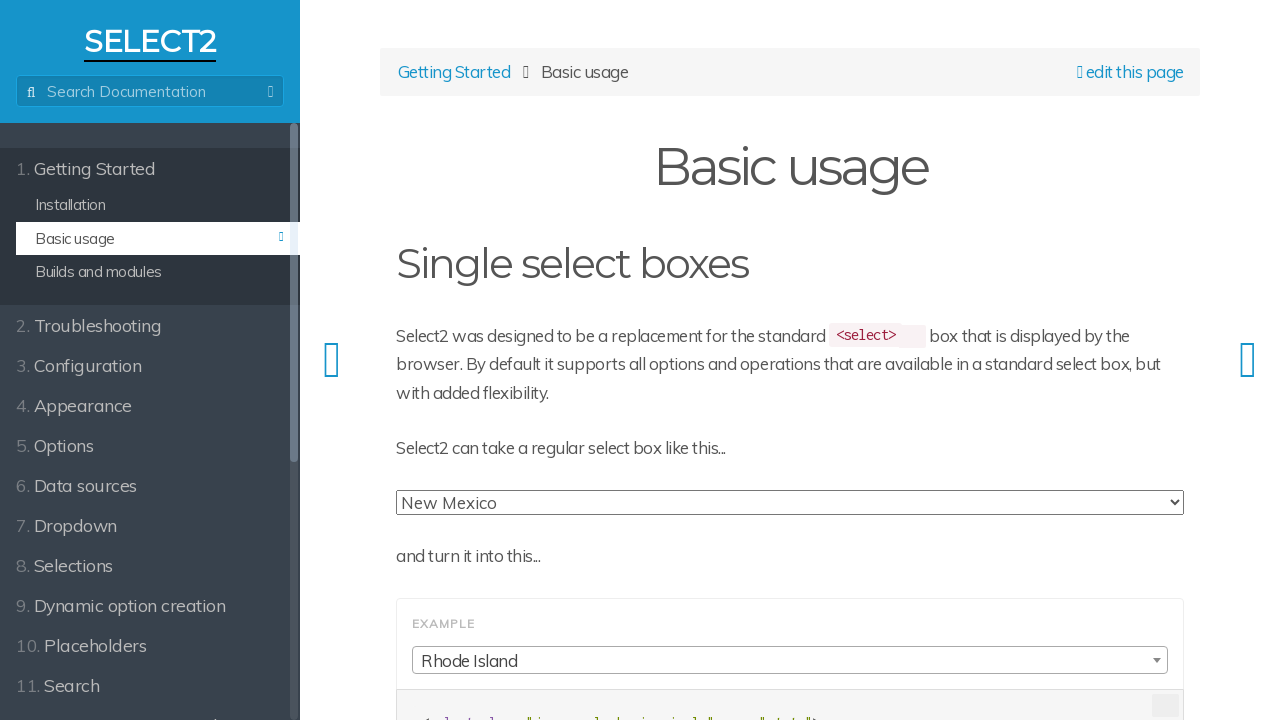